Tests a wait scenario by clicking a verify button and checking for a successful message

Starting URL: http://suninjuly.github.io/wait1.html

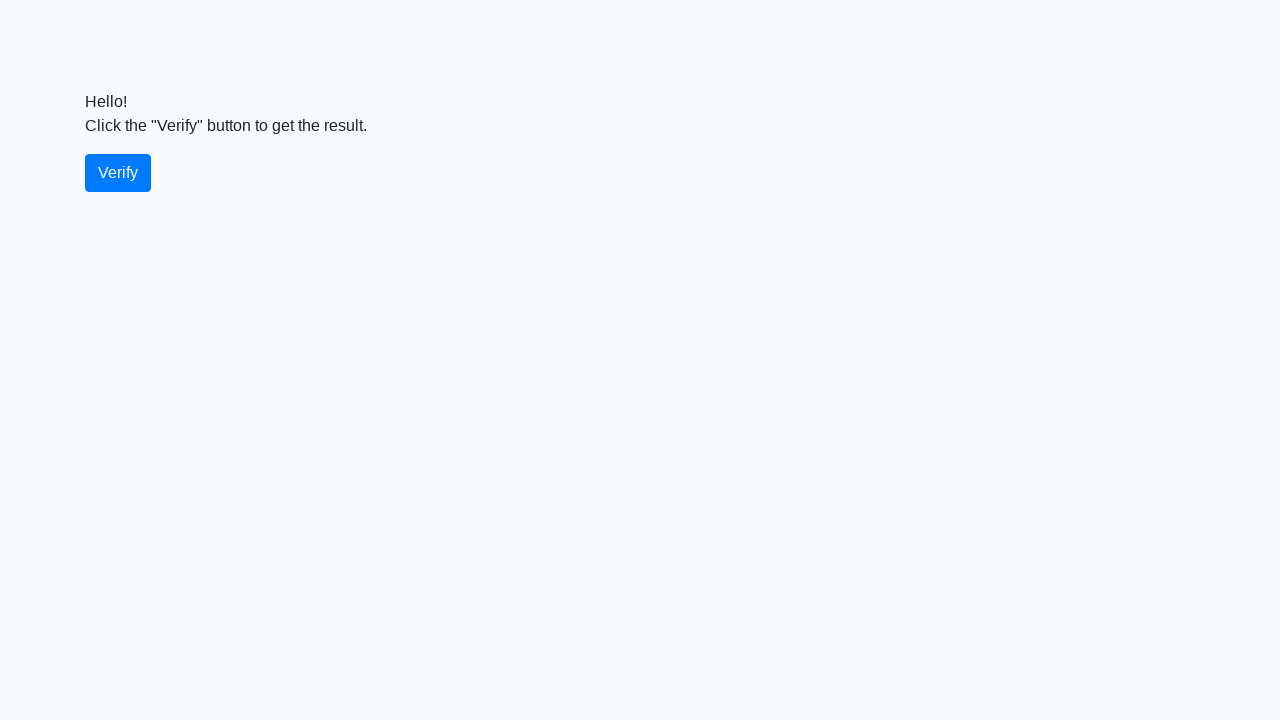

Clicked the verify button at (118, 173) on #verify
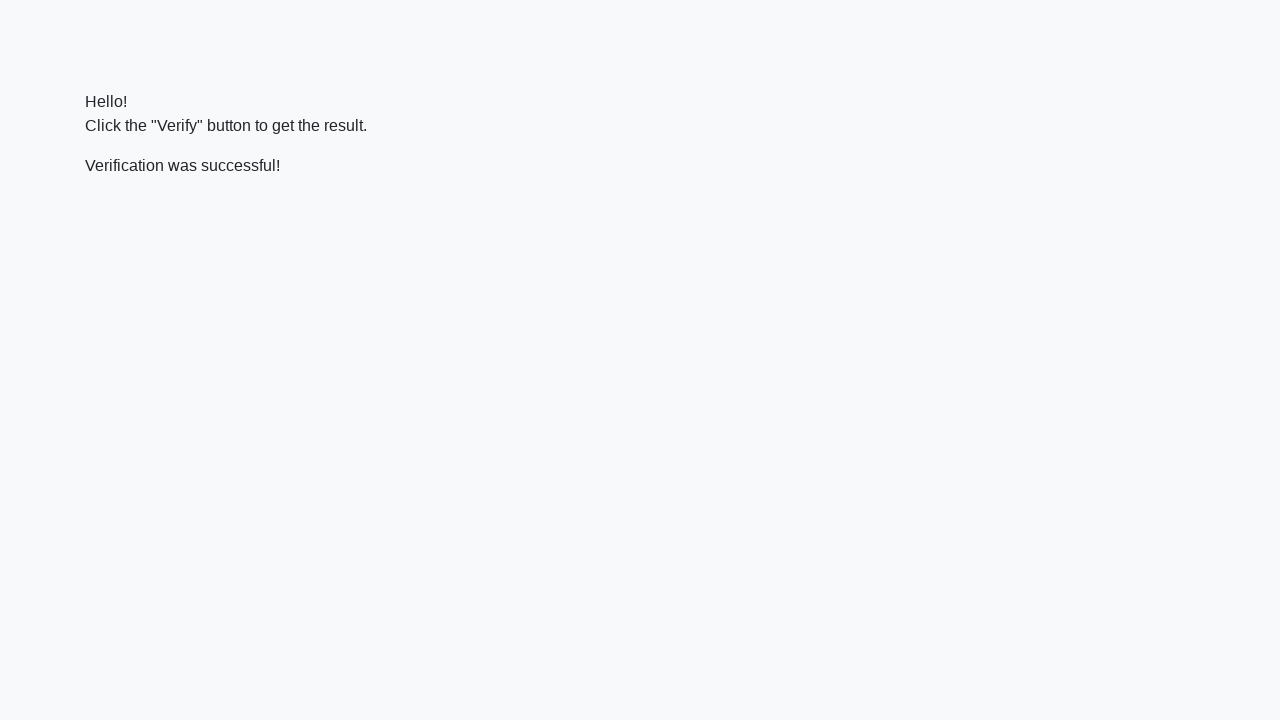

Verification message appeared on page
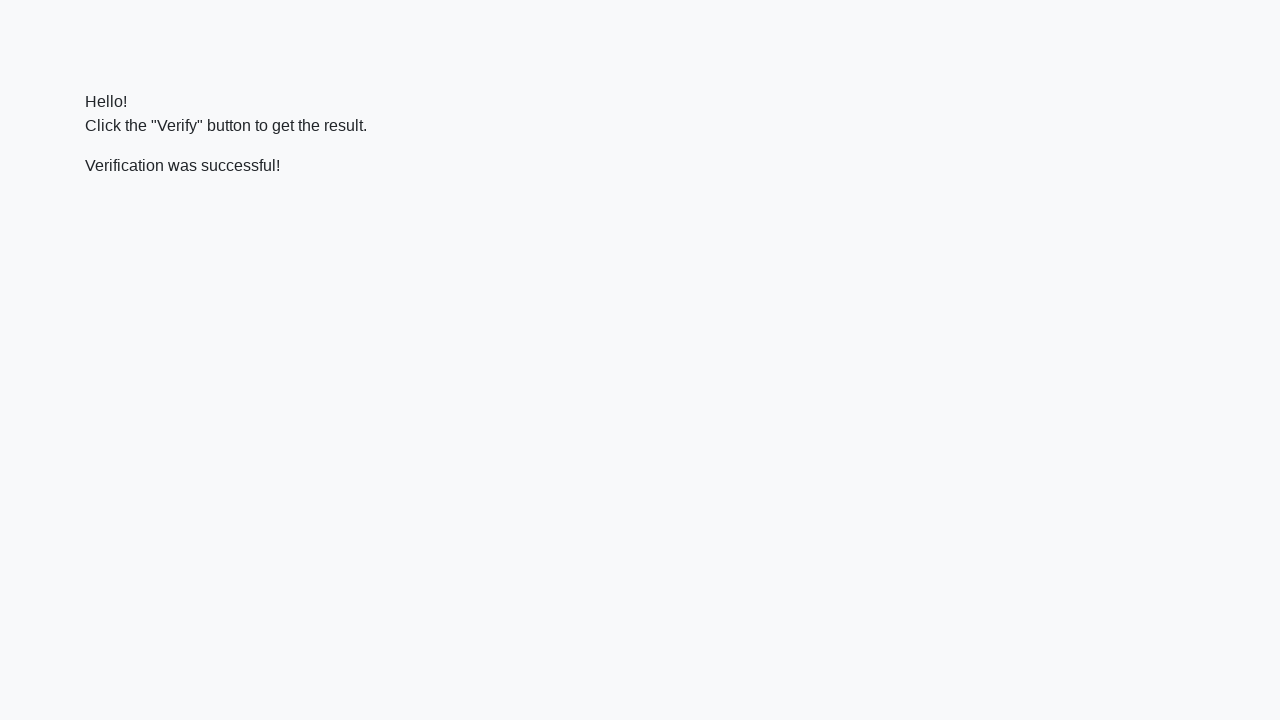

Verified that success message contains 'successful'
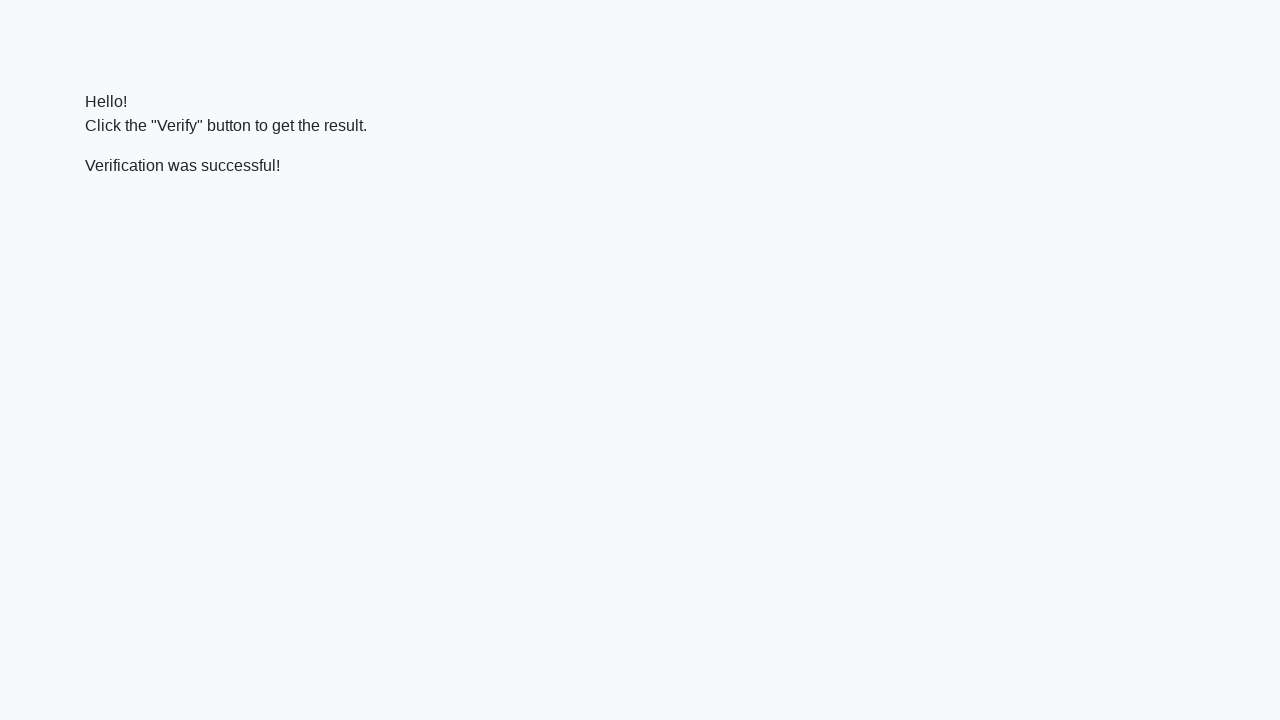

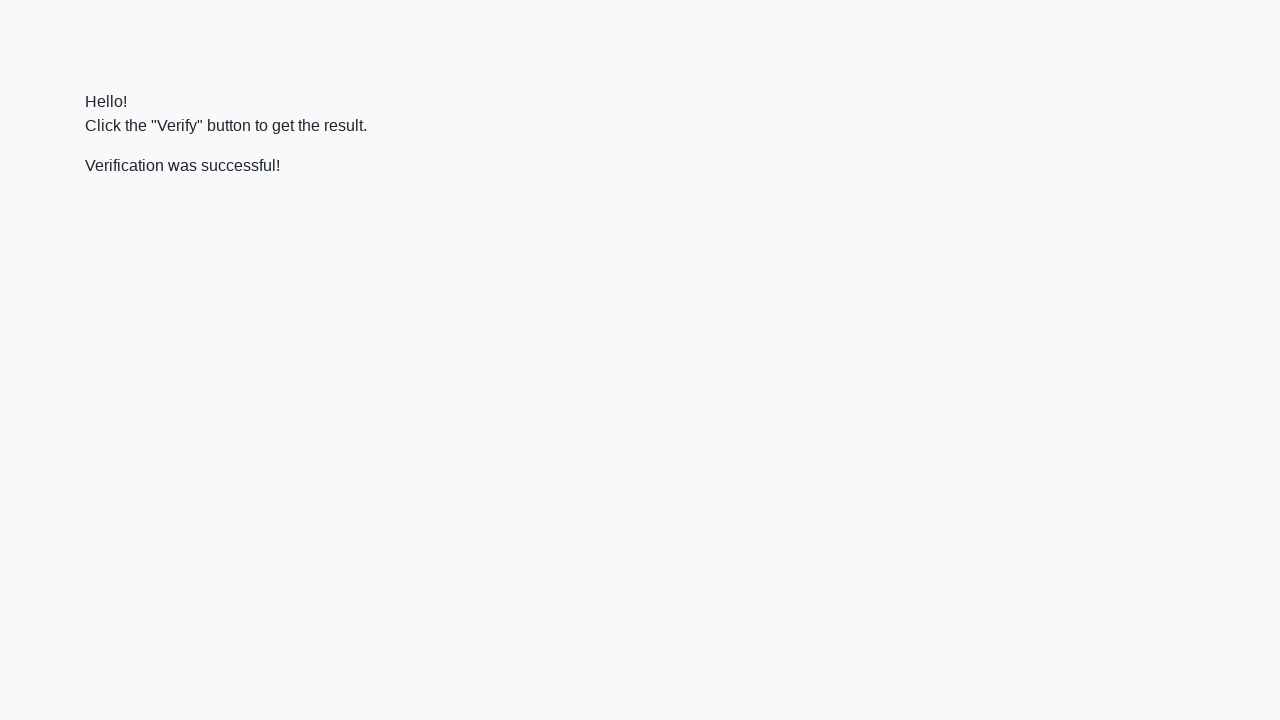